Tests network request interception by blocking image resources (png, jpg, jpeg) before navigating to the Playwright documentation site.

Starting URL: https://playwright.dev/

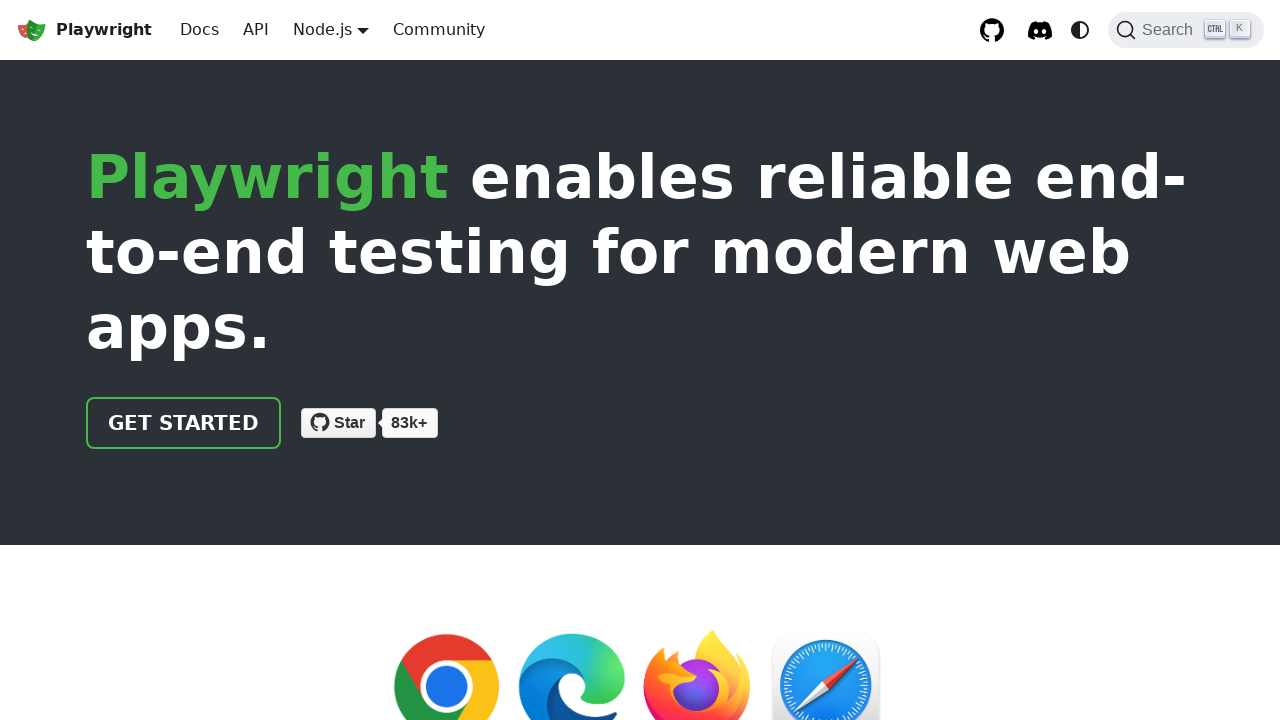

Set up route to block image requests (png, jpg, jpeg)
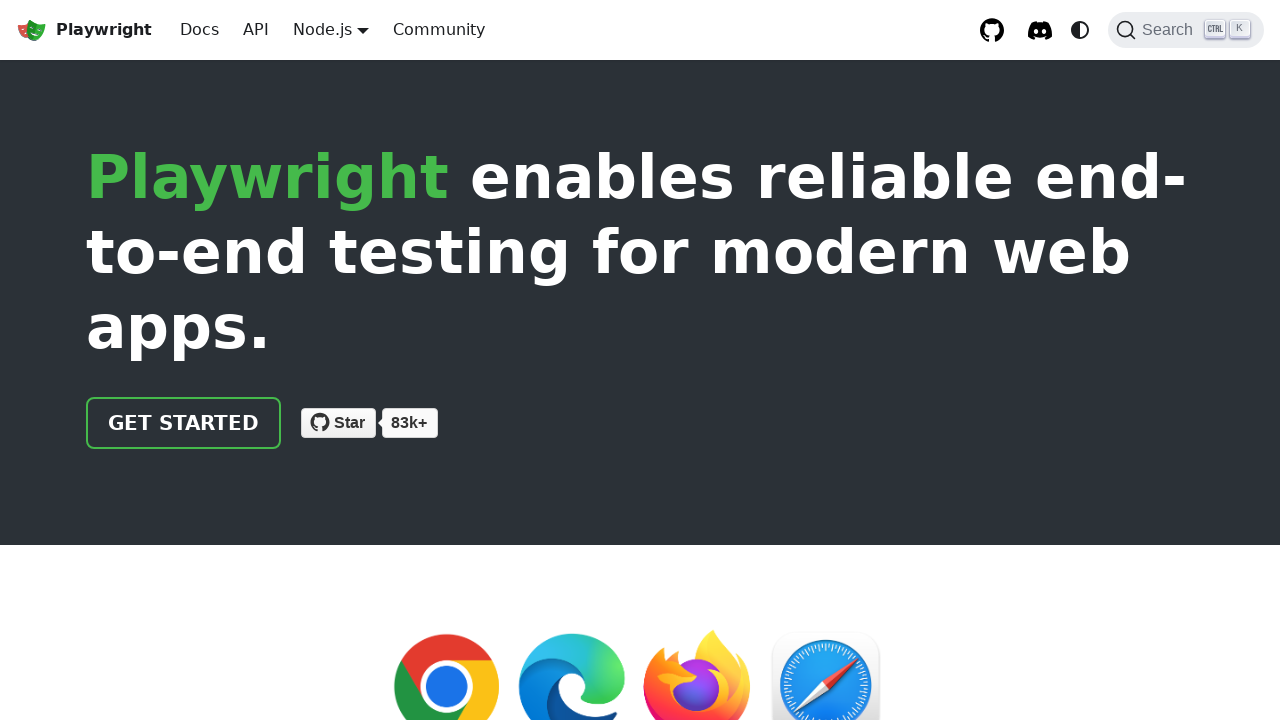

Navigated to Playwright documentation site
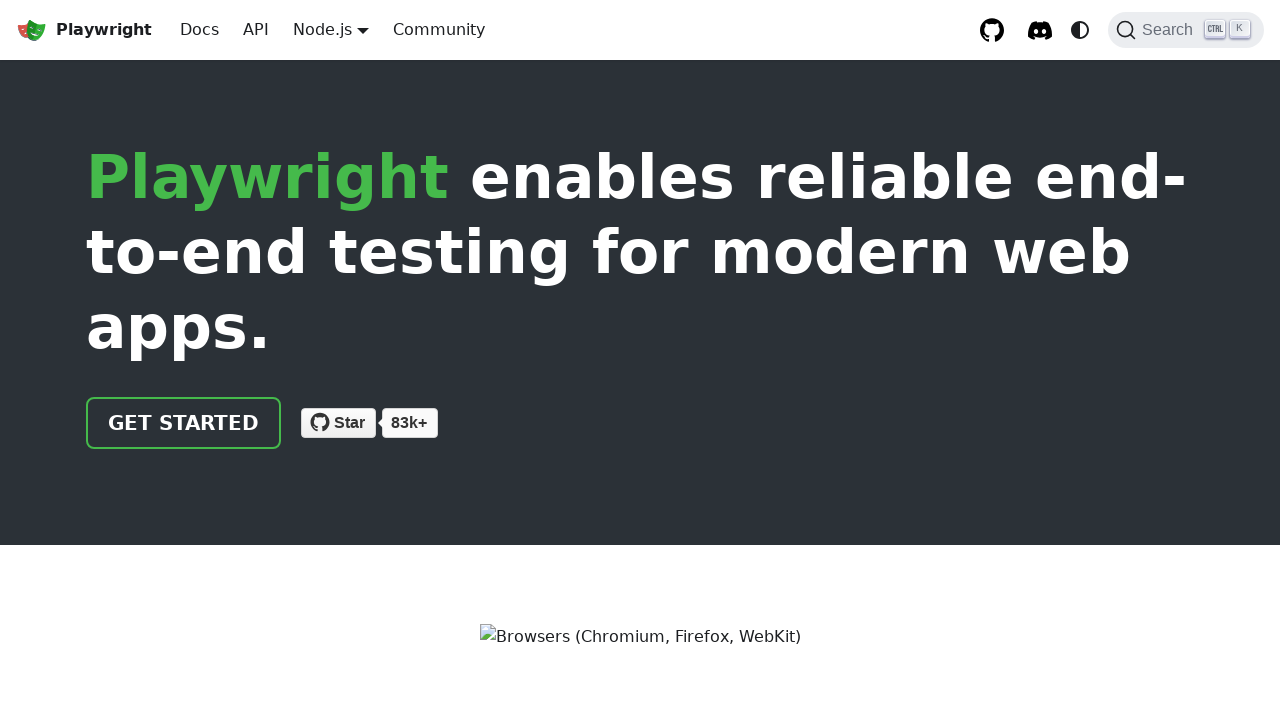

Page loaded with network idle - images successfully blocked
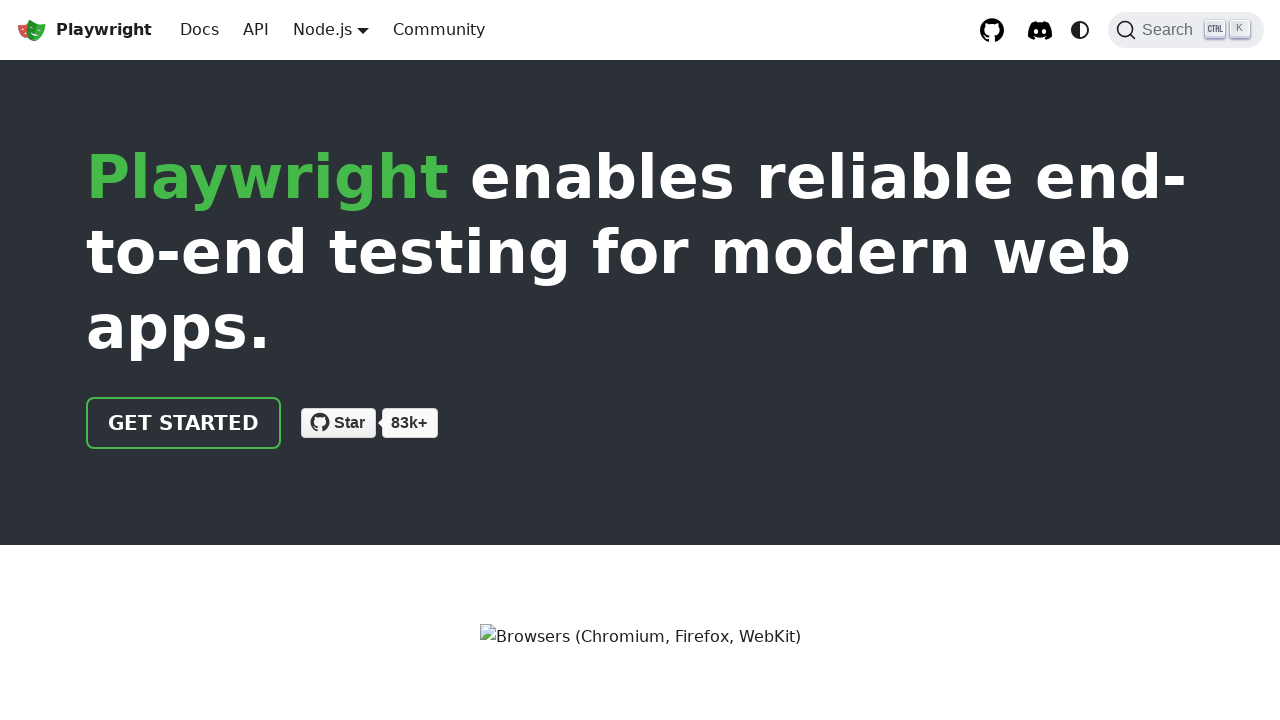

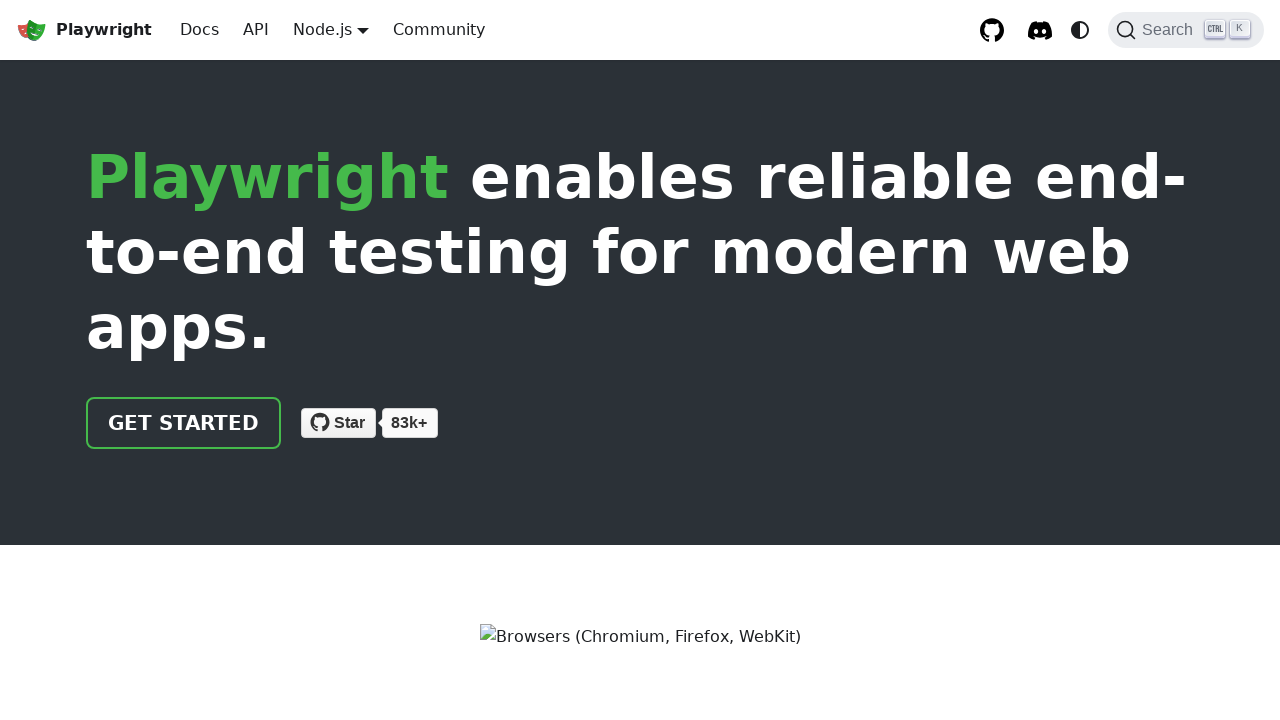